Tests newsletter subscription by scrolling to the footer, entering an email address, and clicking the subscribe button

Starting URL: https://www.marko.by/

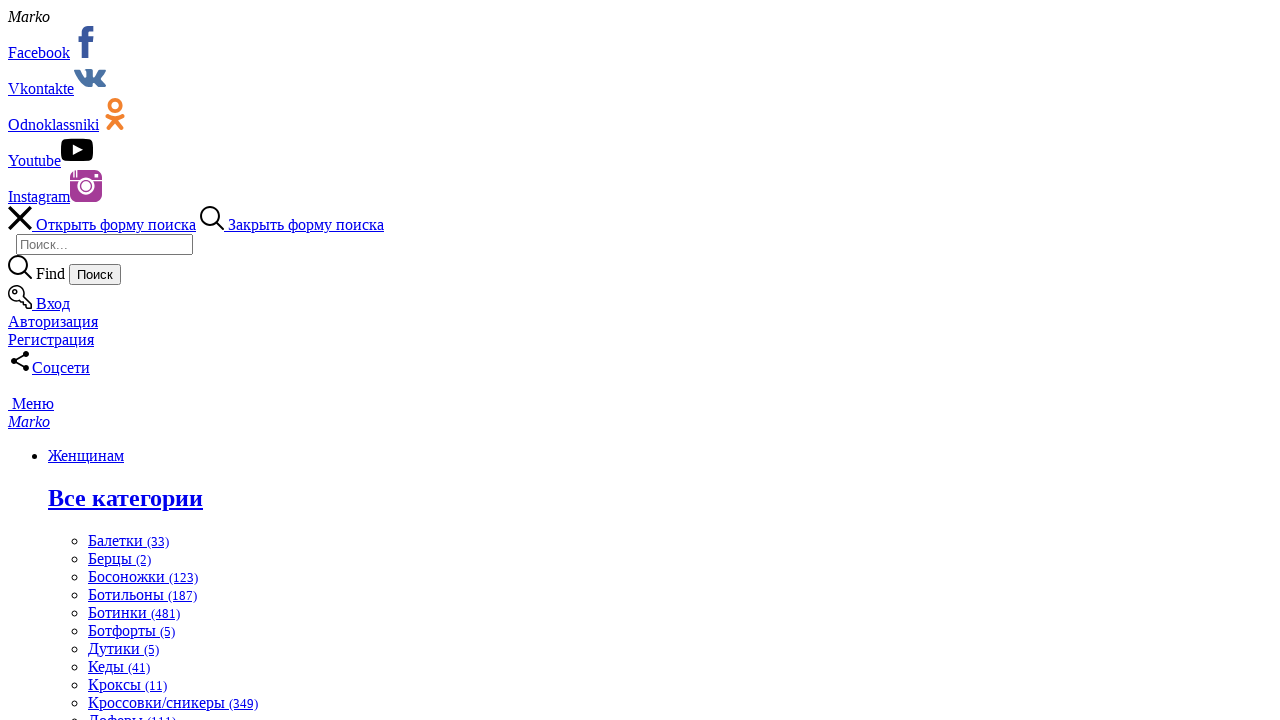

Scrolled down 6500 pixels to footer area
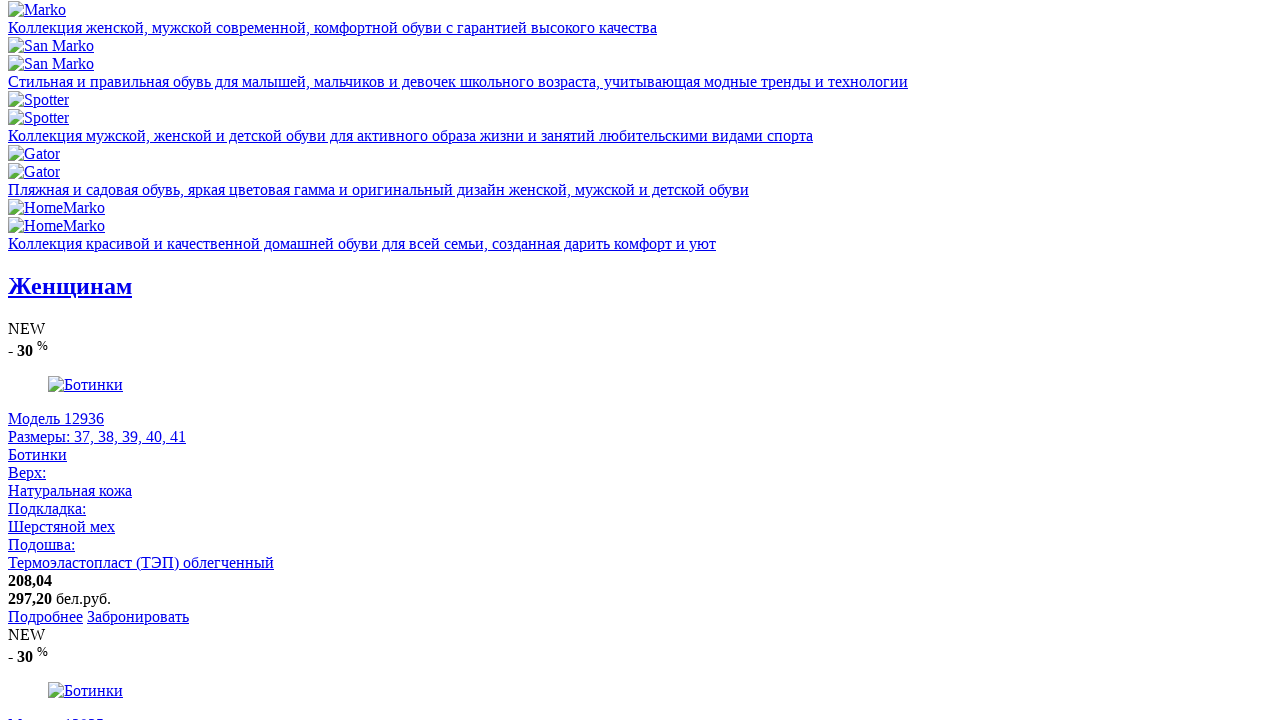

Entered email address 'testuser2023@example.com' in subscription field on input#subs
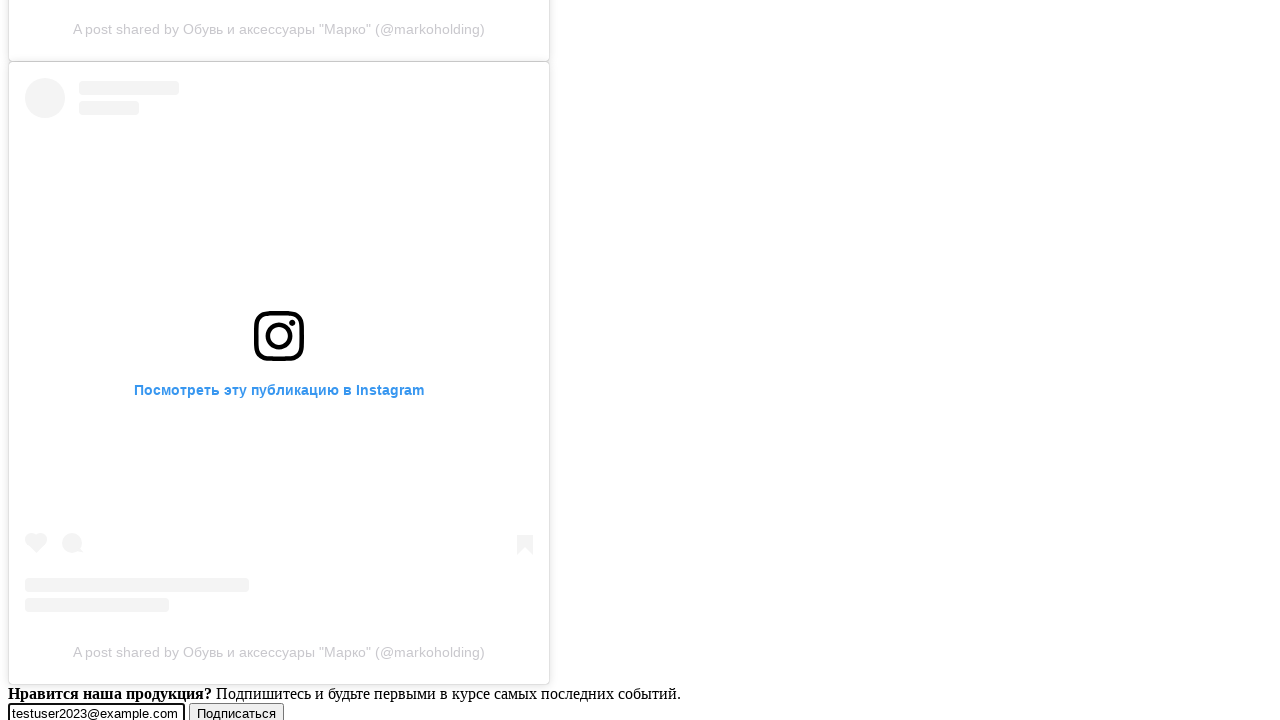

Clicked subscribe button to submit newsletter subscription at (236, 710) on xpath=//html/body/div[2]/footer/div[1]/div/form/div/div[2]/div[1]/button
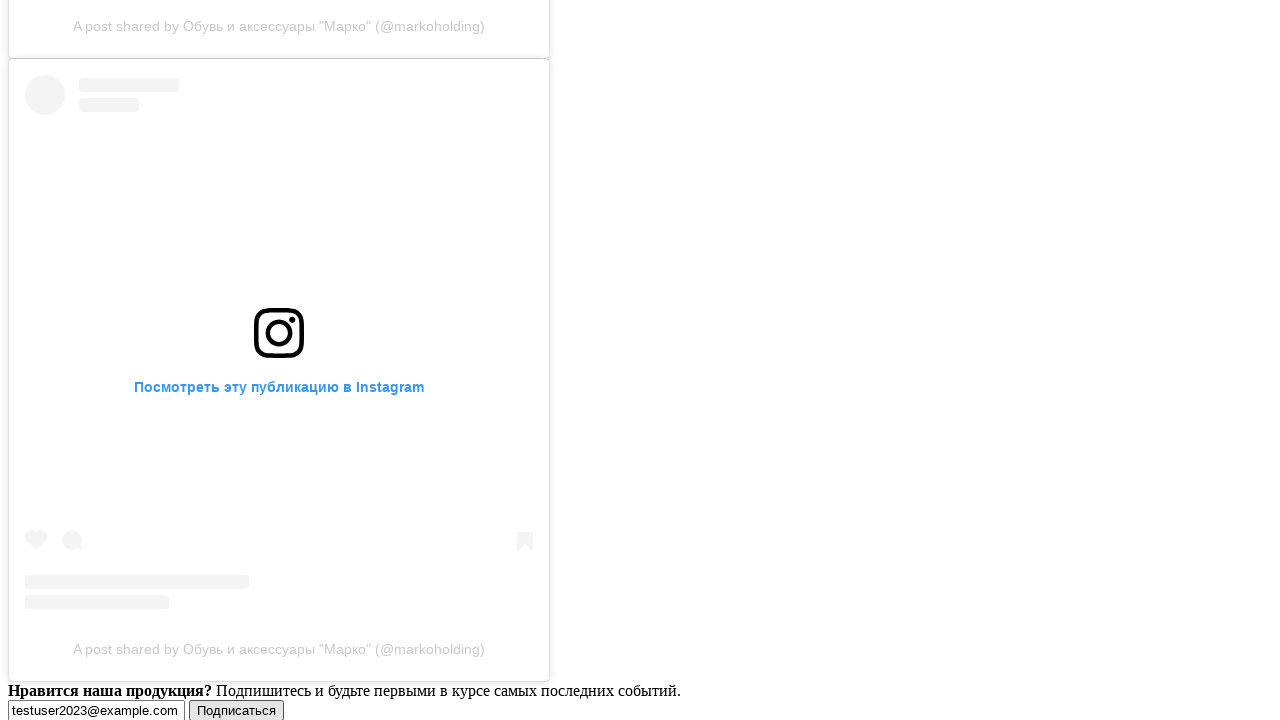

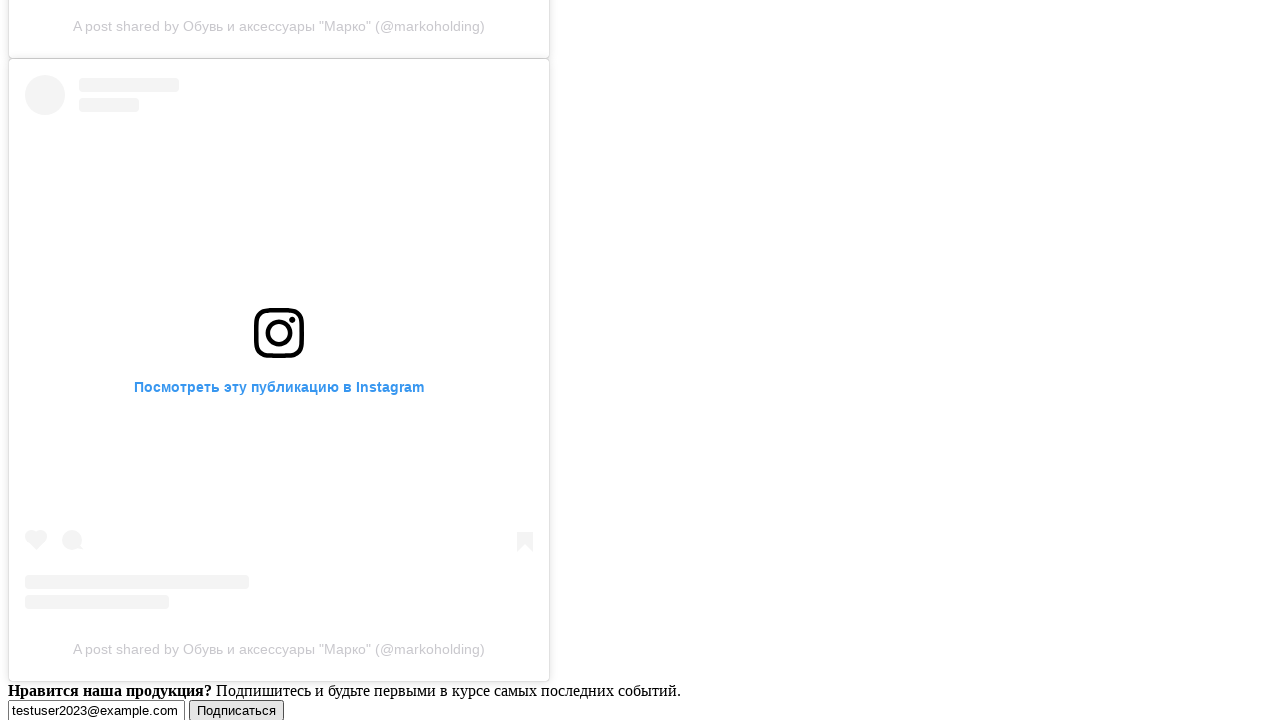